Tests dropdown functionality by navigating to a dropdown page and attempting to select Option 2 from the dropdown menu

Starting URL: http://the-internet.herokuapp.com/dropdown

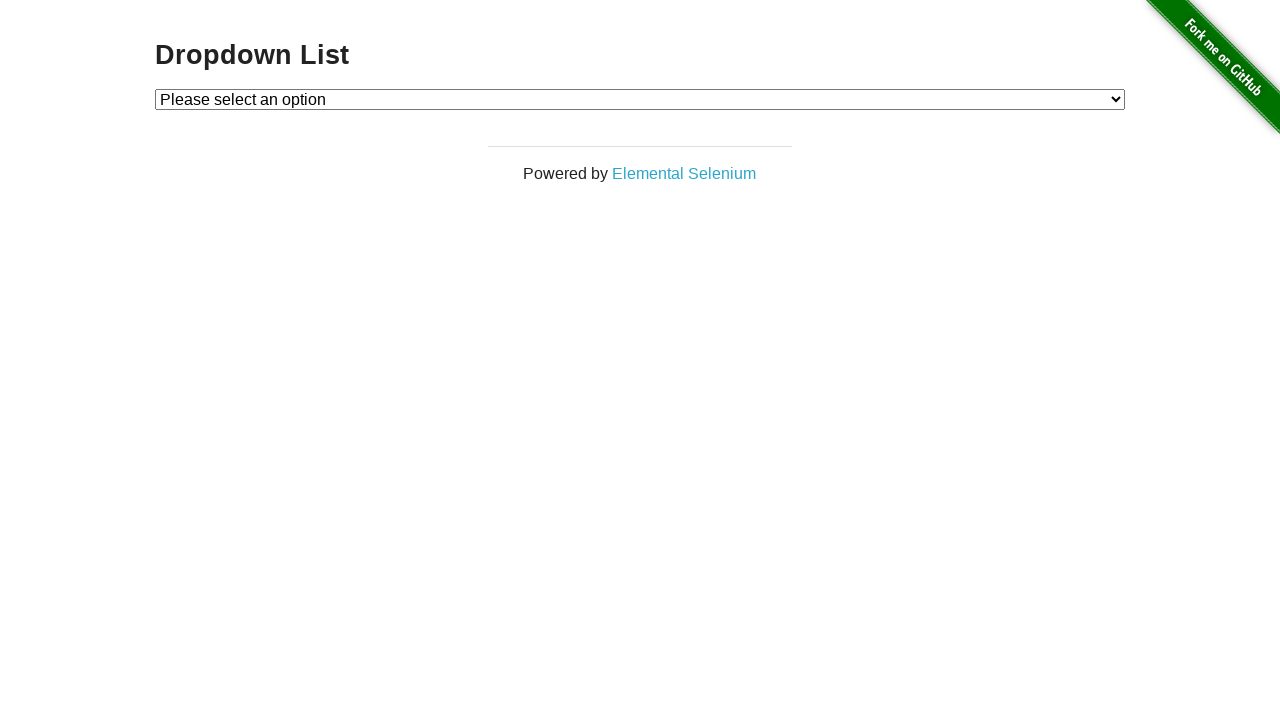

Navigated to dropdown page at http://the-internet.herokuapp.com/dropdown
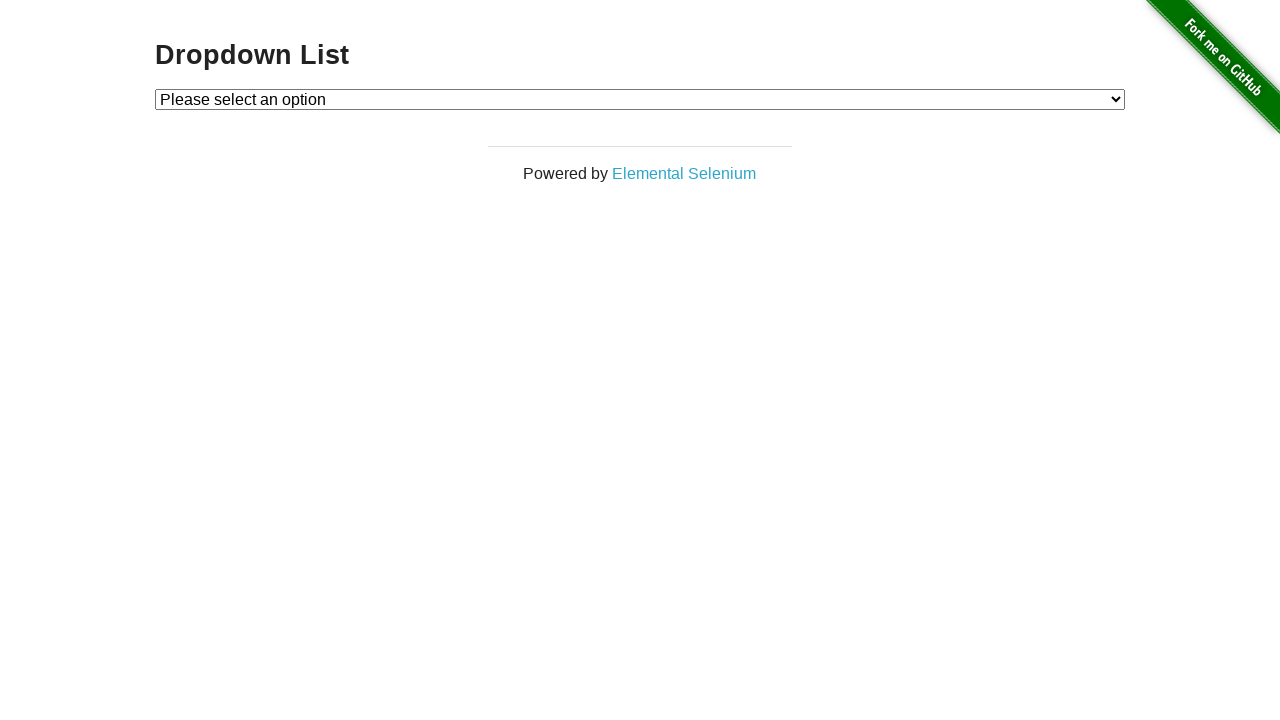

Located dropdown element with id 'dropdown'
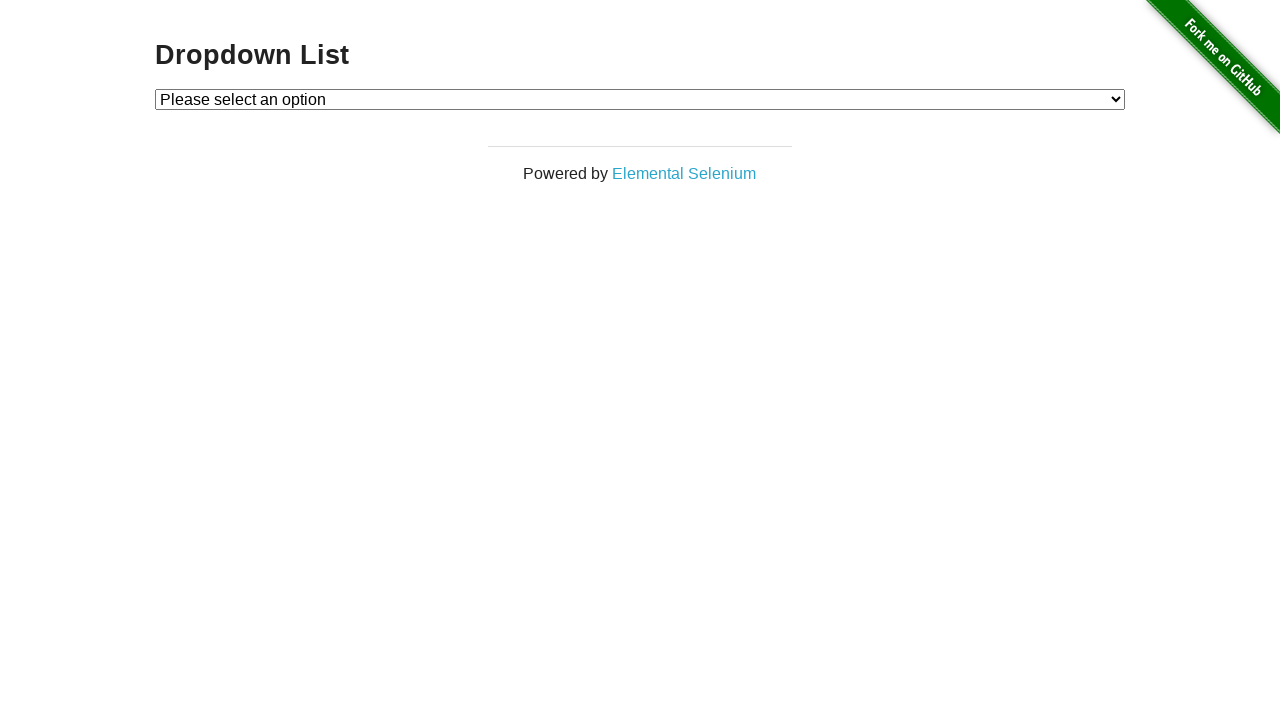

Retrieved all option elements from dropdown
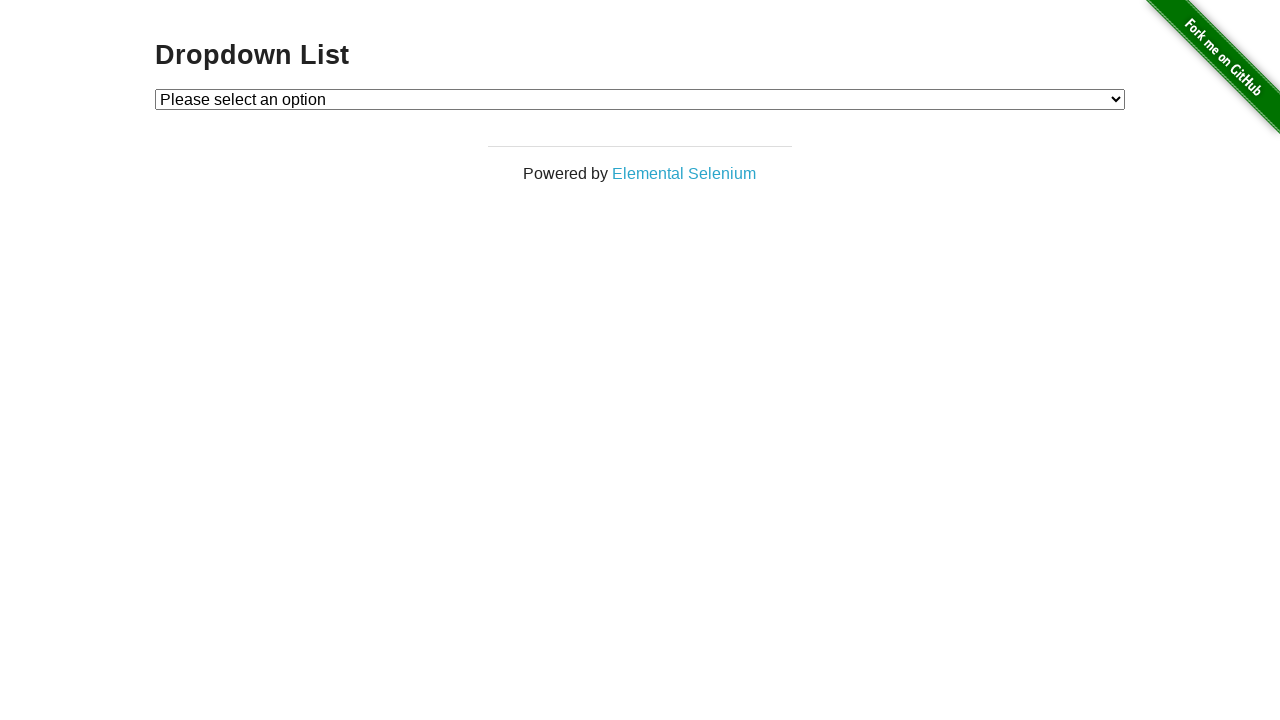

Retrieved option text: 'Please select an option'
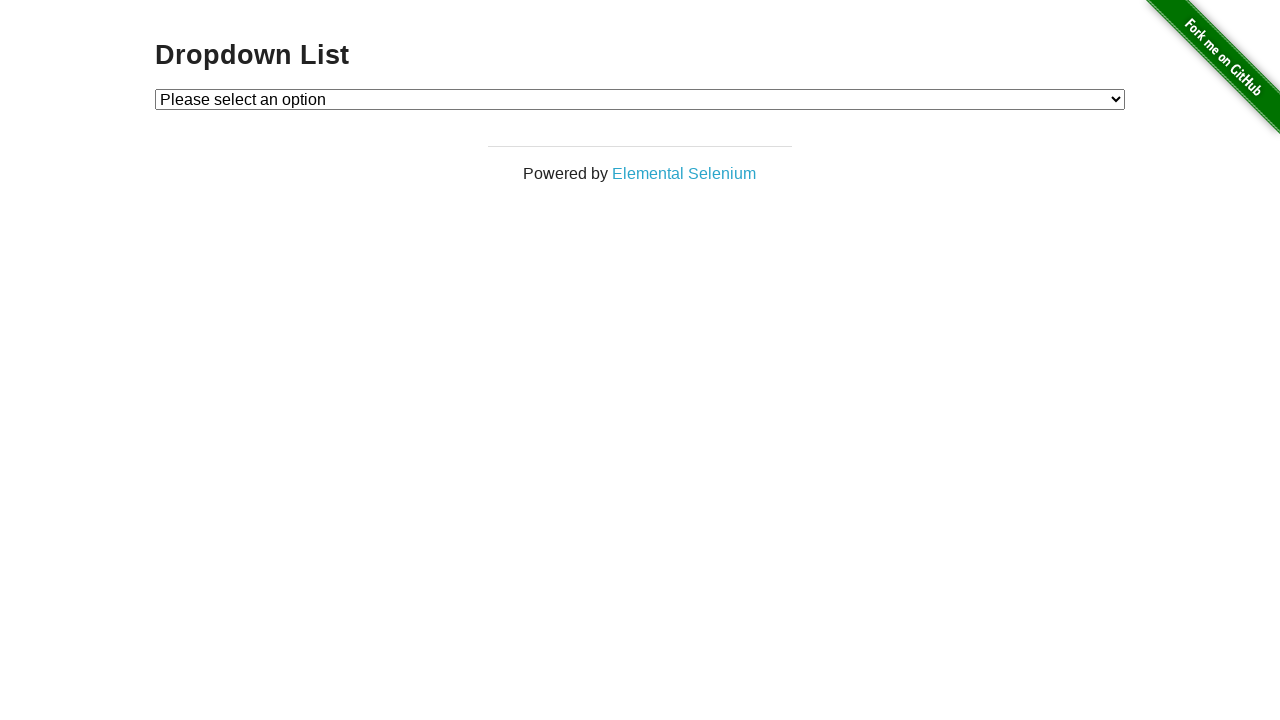

Retrieved option text: 'Option 1'
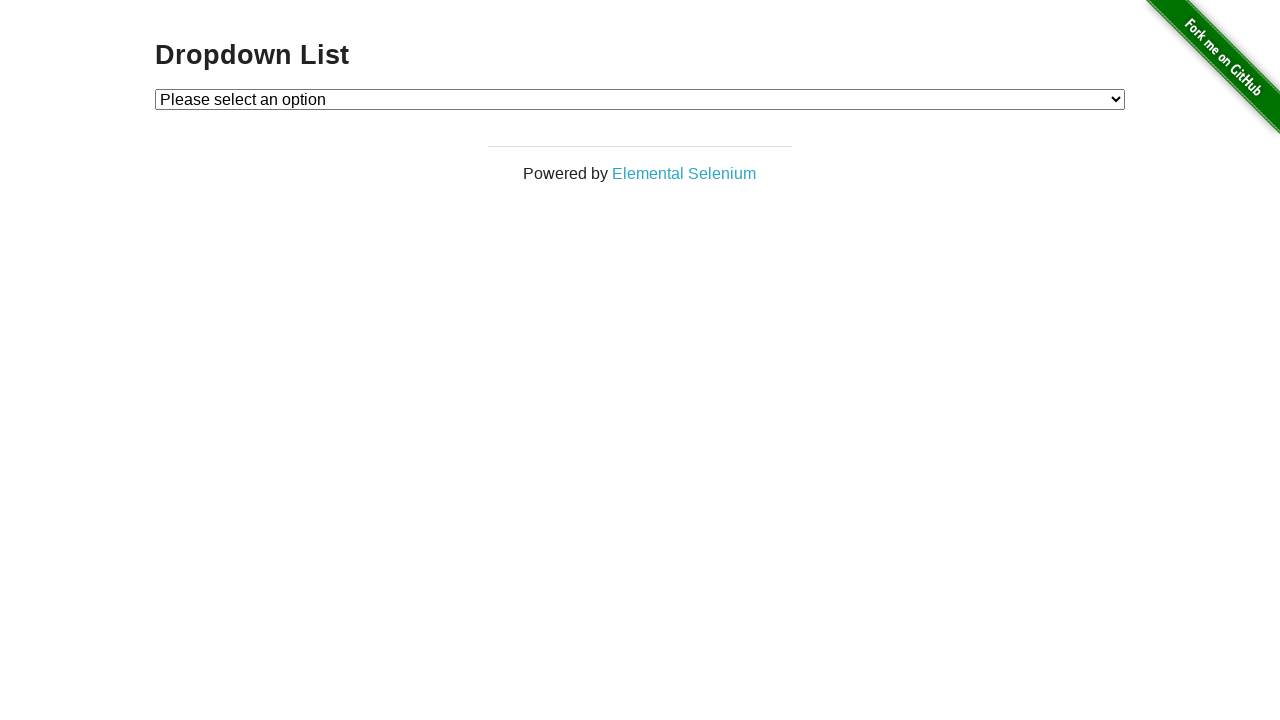

Retrieved option text: 'Option 2'
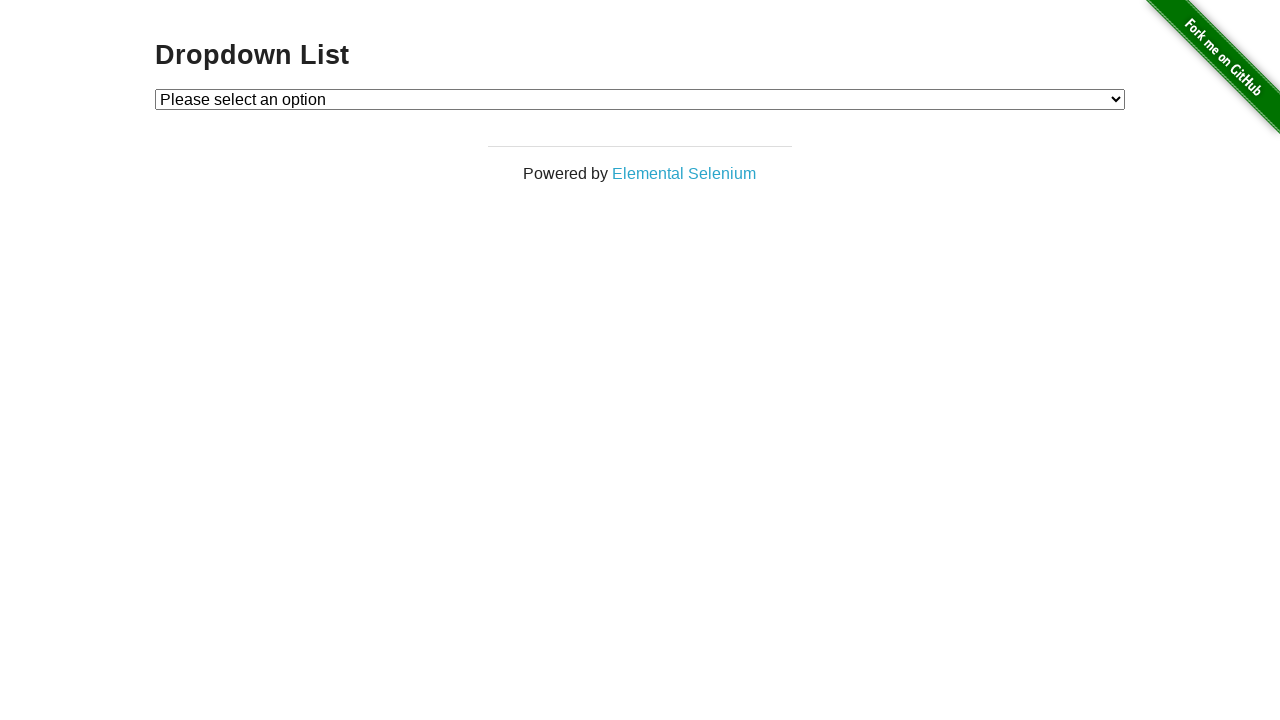

Selected 'Option 2' from dropdown menu on #dropdown
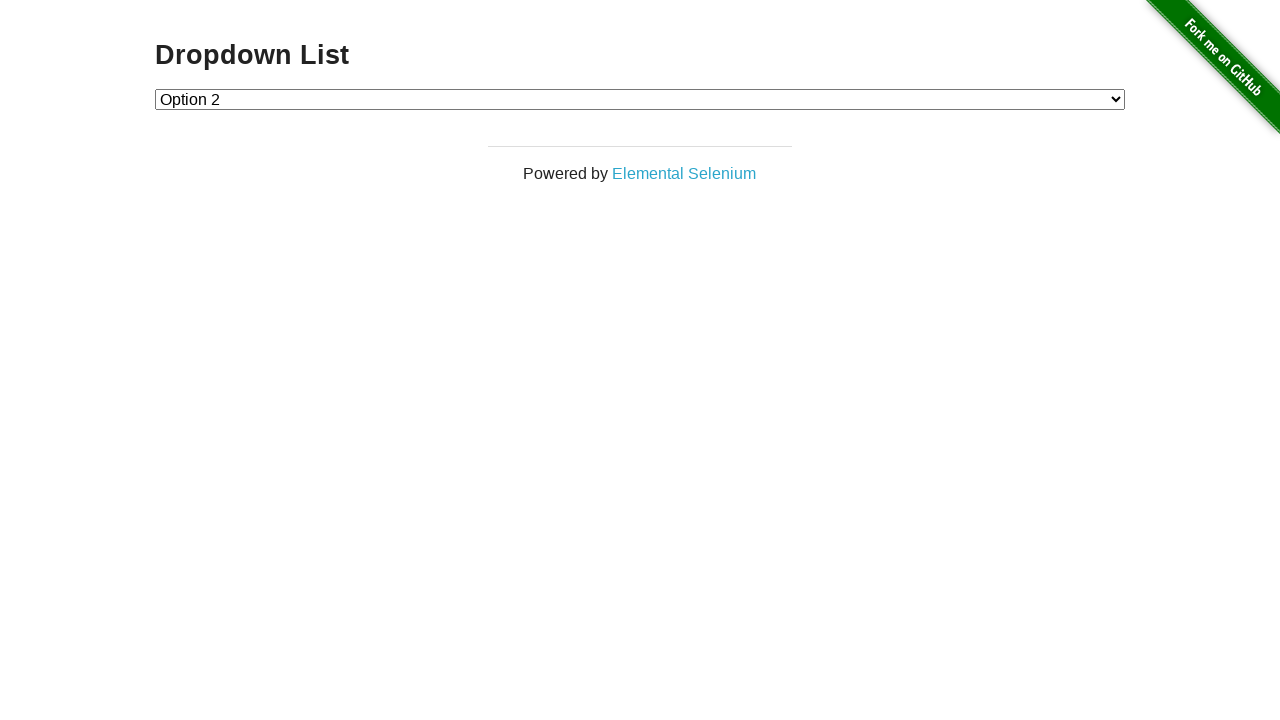

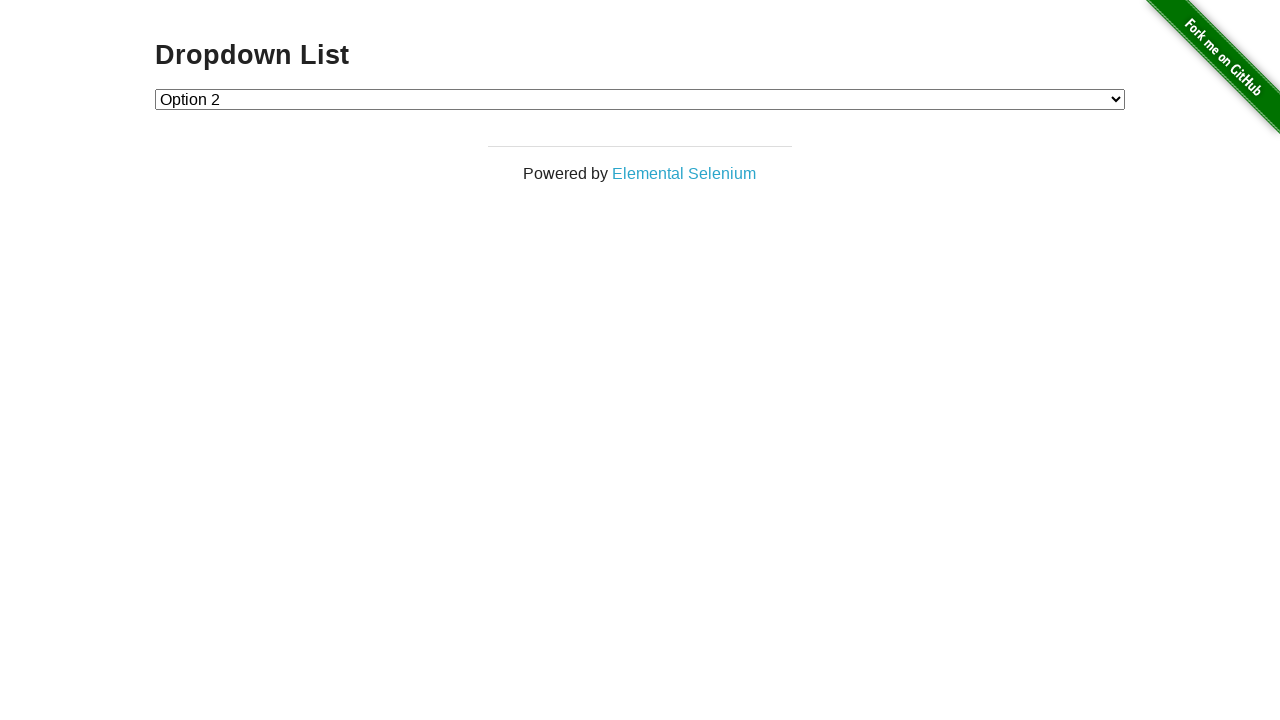